Tests window handling by clicking a link to open a new window and switching between windows to verify both are accessible

Starting URL: https://practice.cydeo.com/windows

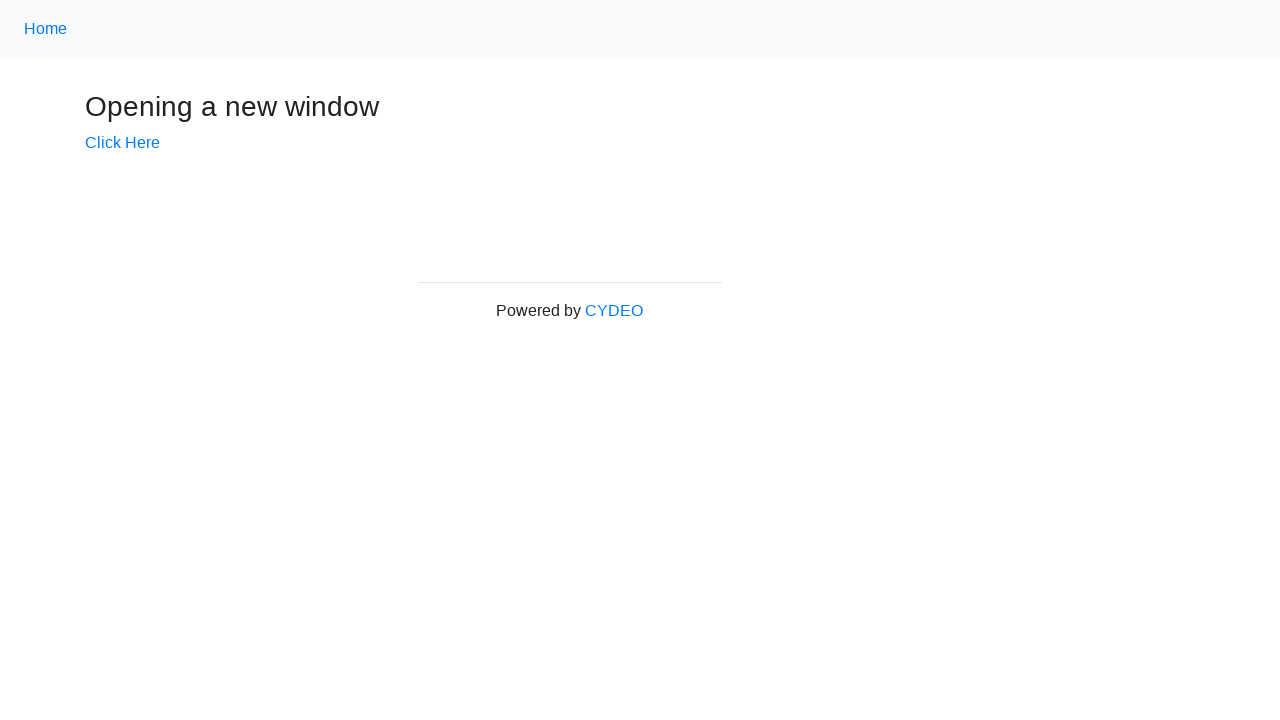

Stored reference to current page/window
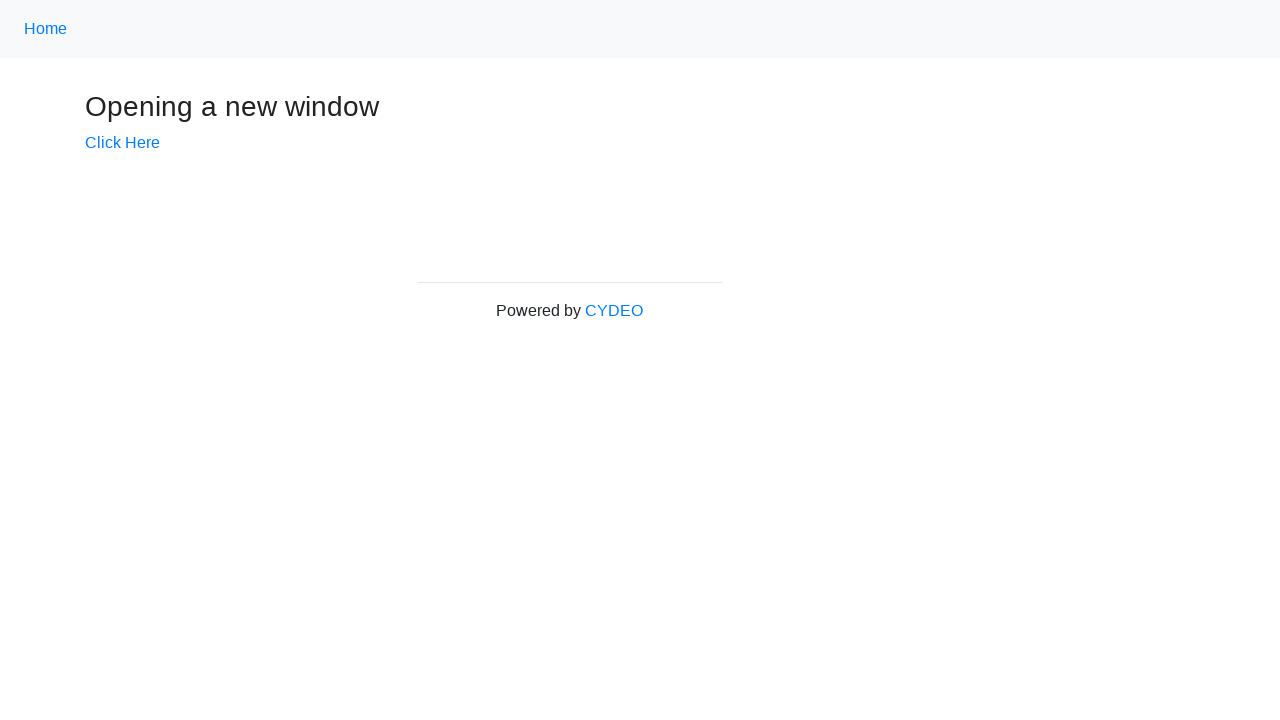

Clicked link to open a new window at (122, 143) on xpath=//a[@href='/windows/new']
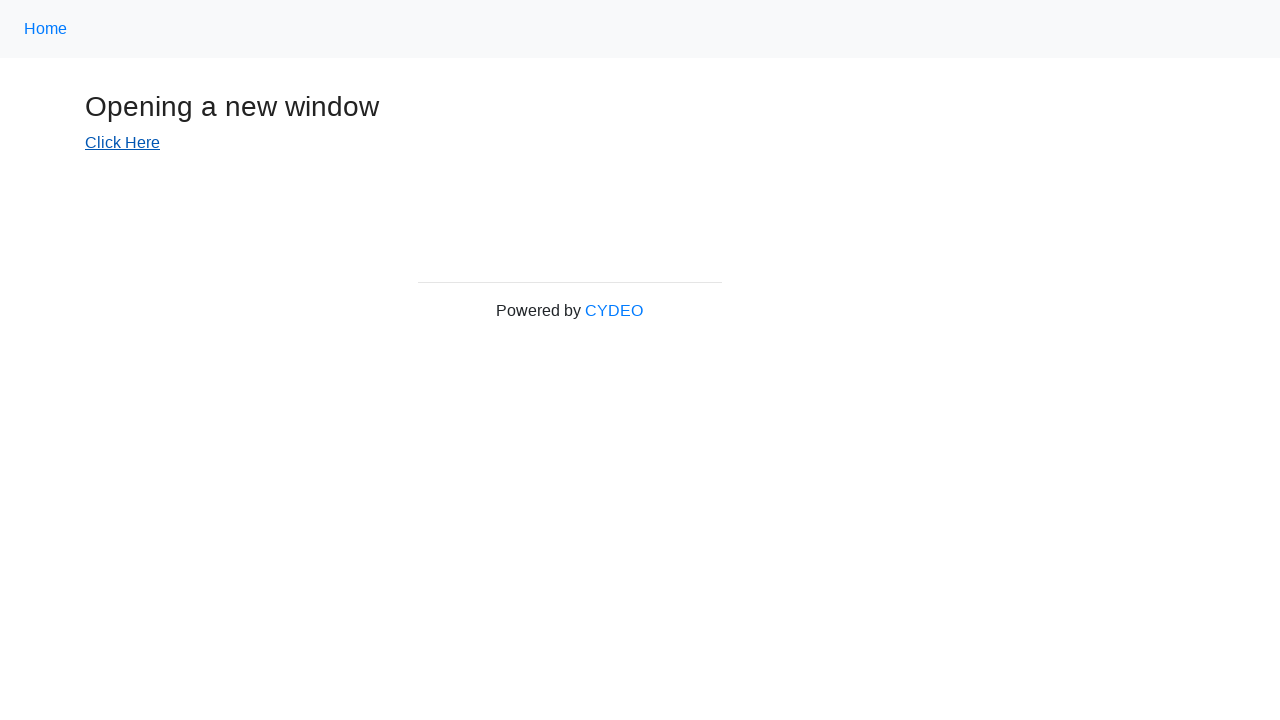

New window opened and captured
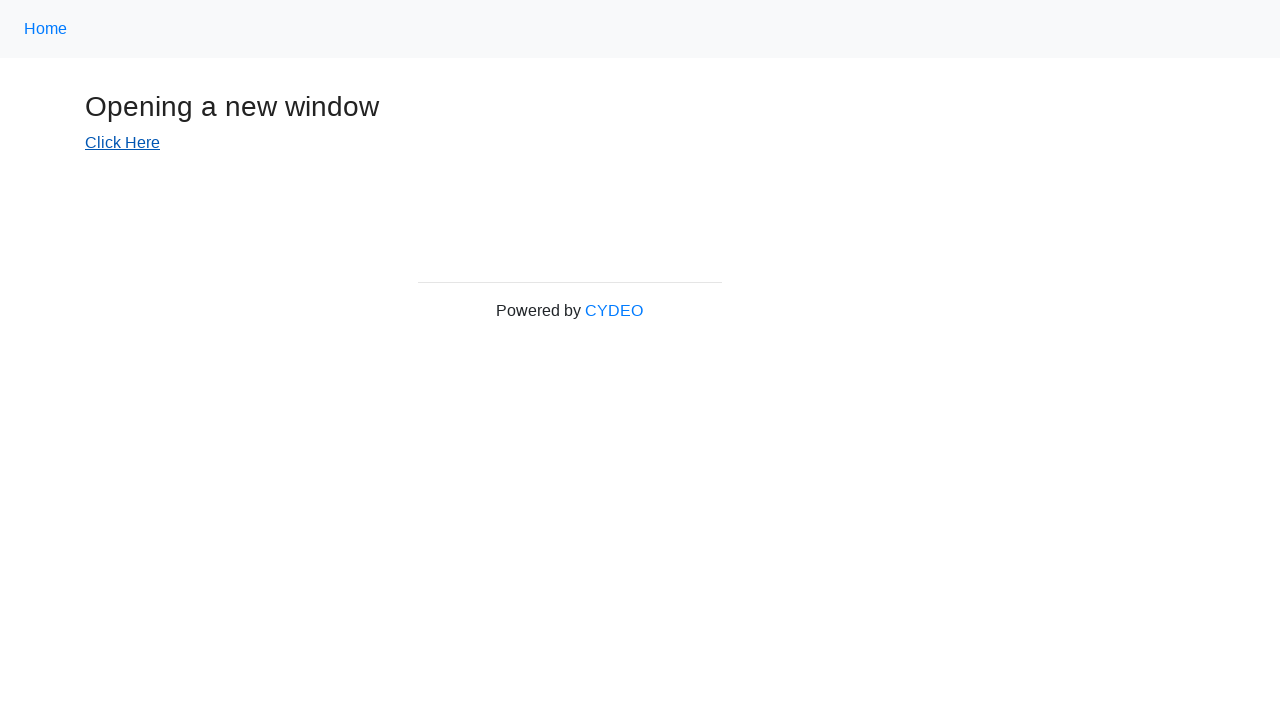

New window finished loading
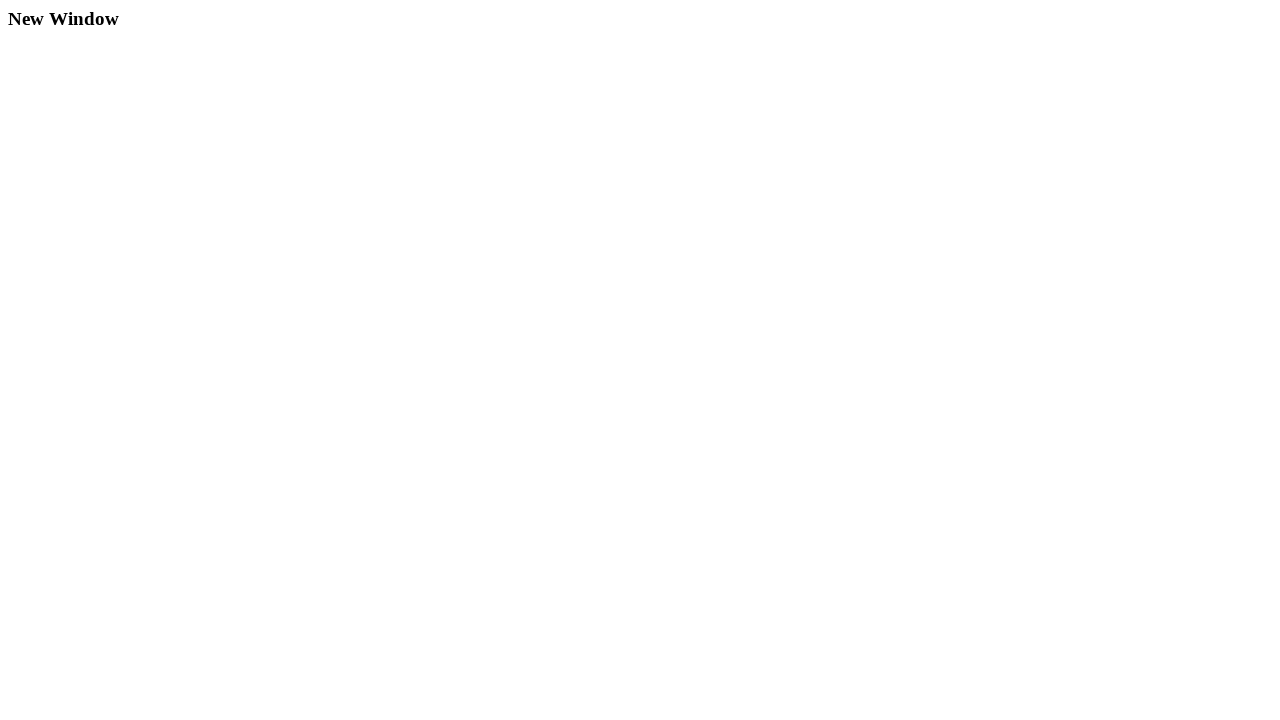

Retrieved current window title: Windows
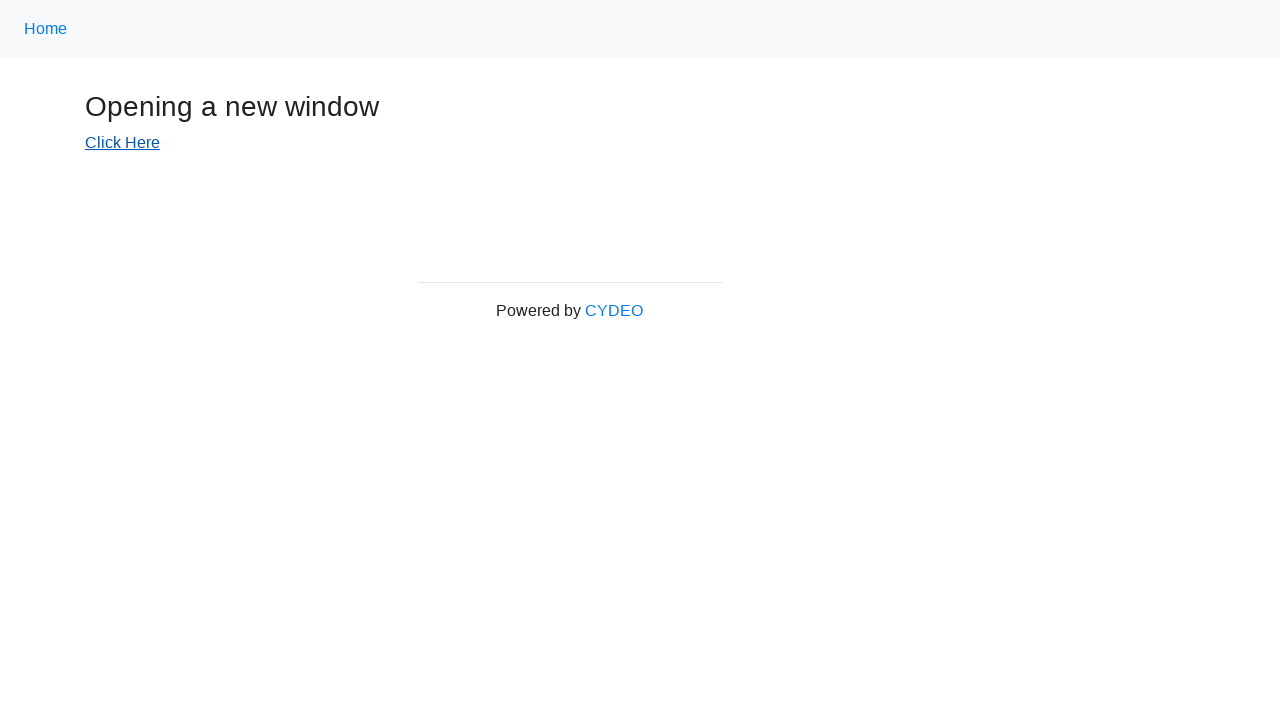

Retrieved new window title: New Window
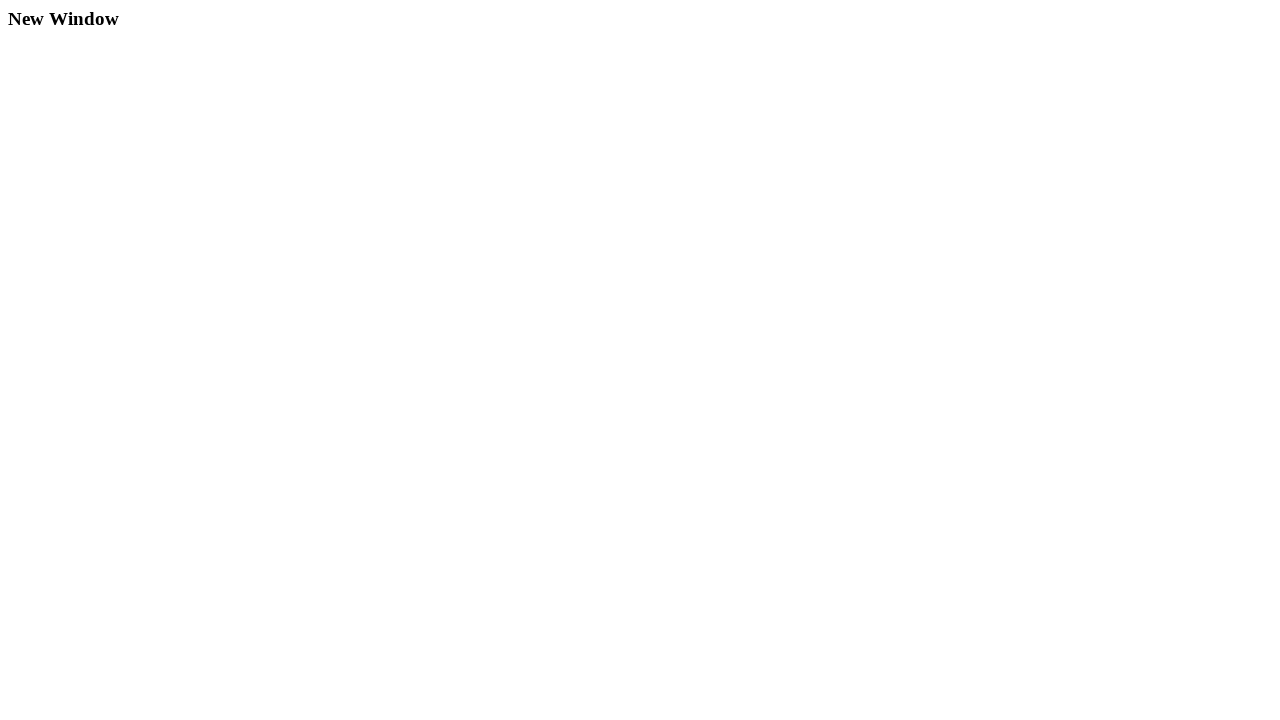

Switched focus to new window
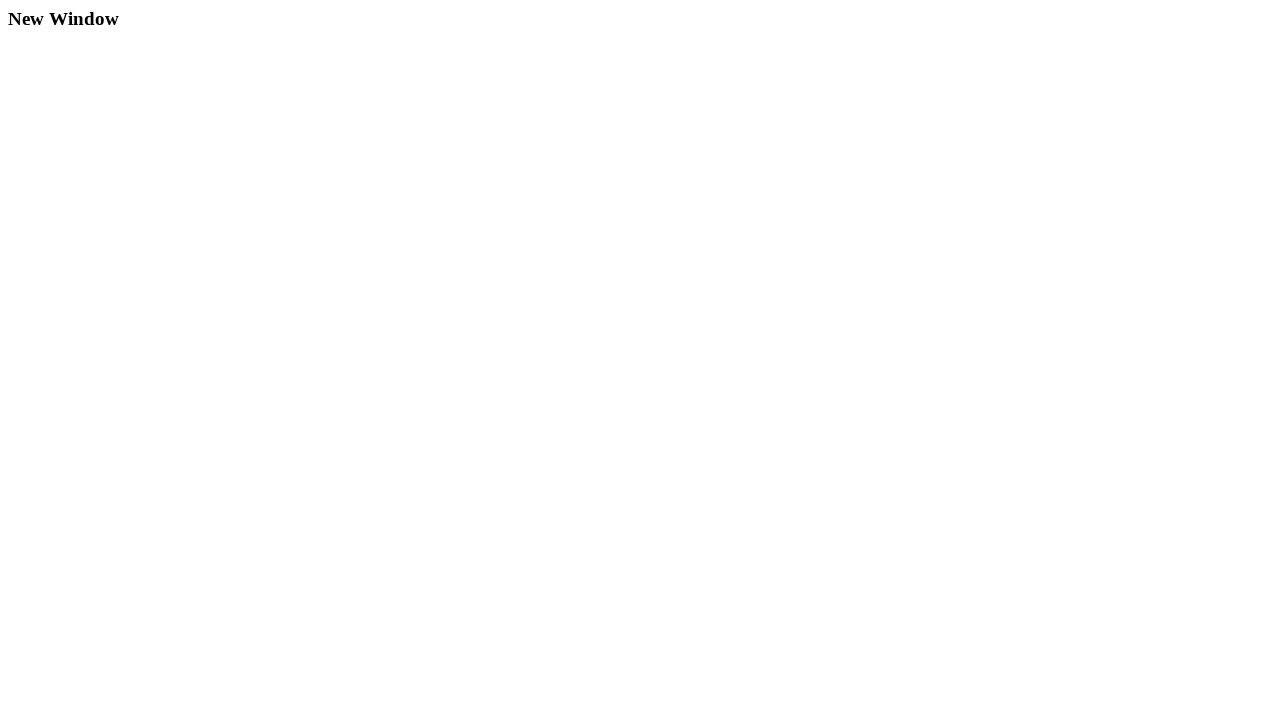

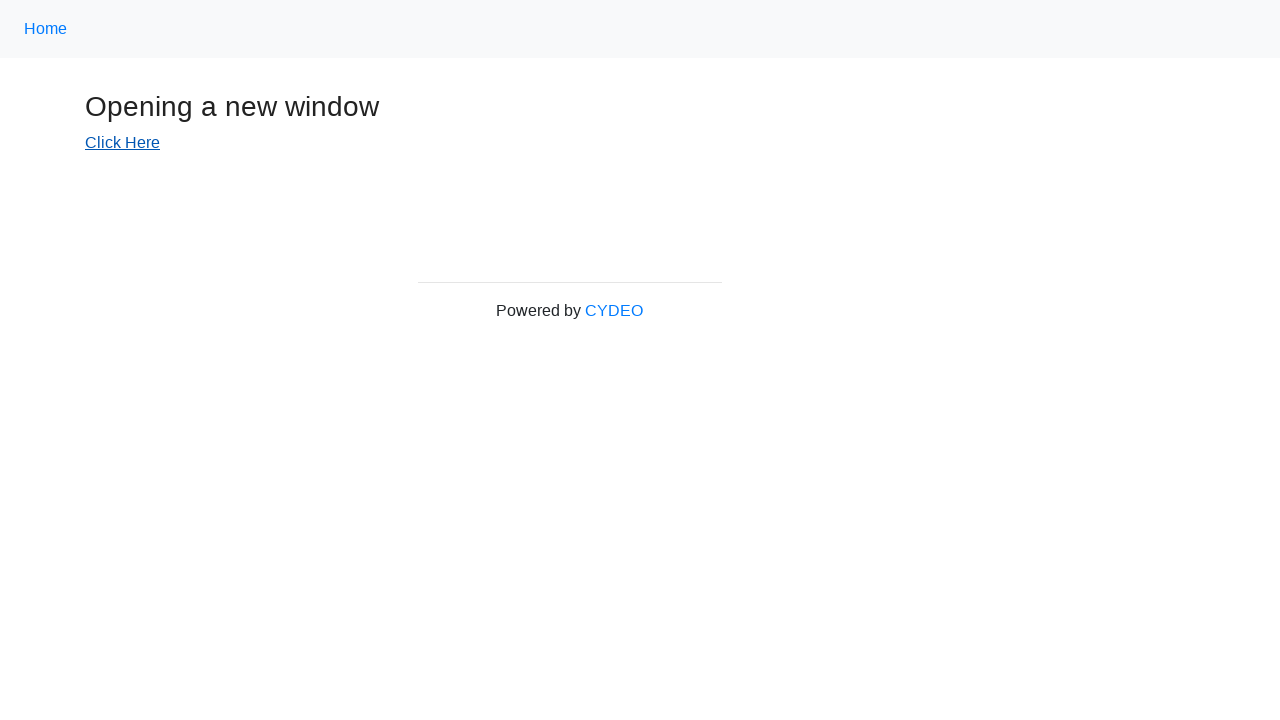